Tests finding a broken link element on the automation practice page by locating a link containing 'brokenlink' in its href attribute and verifying it exists.

Starting URL: https://rahulshettyacademy.com/AutomationPractice/

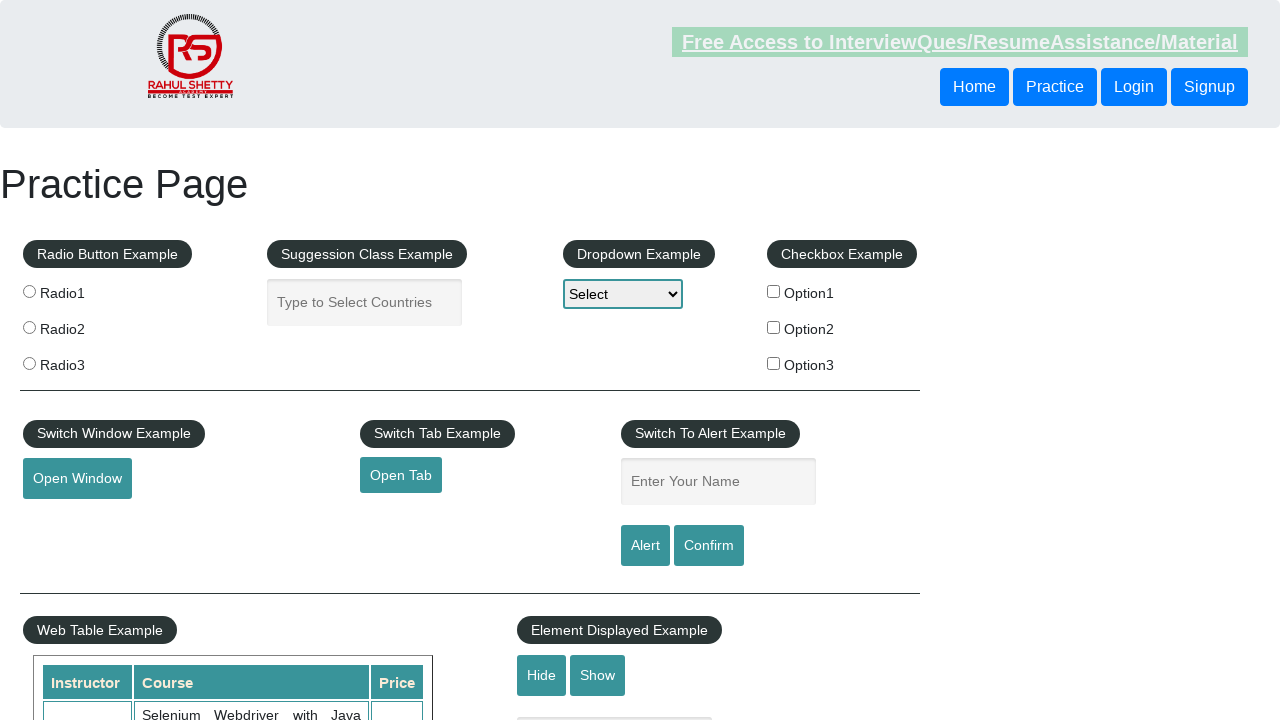

Located broken link element with href containing 'brokenlink'
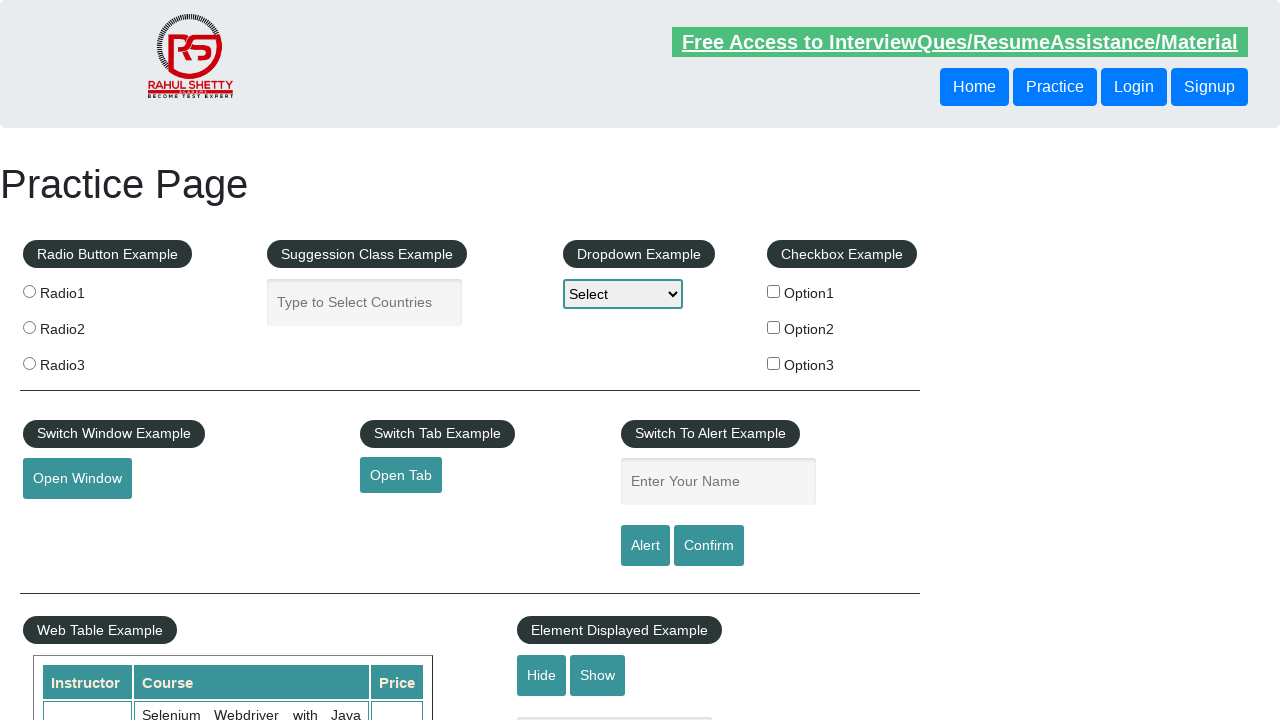

Verified broken link element is visible
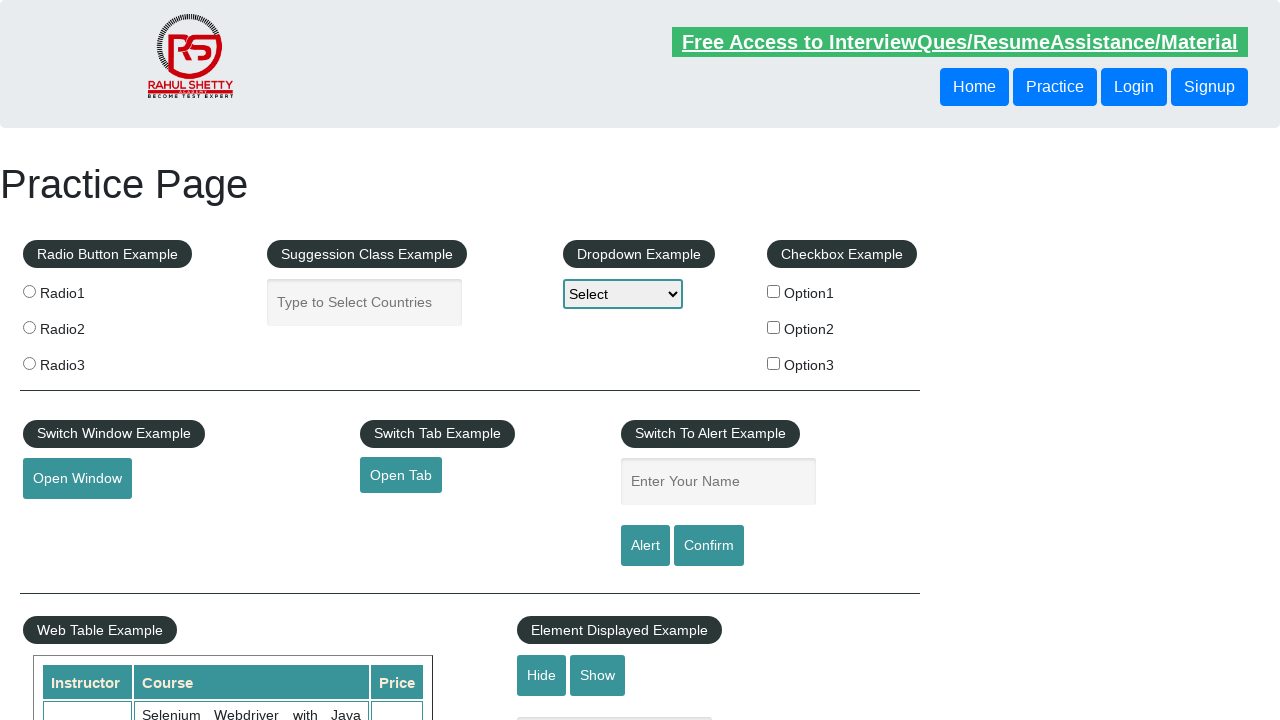

Retrieved href attribute: https://rahulshettyacademy.com/brokenlink
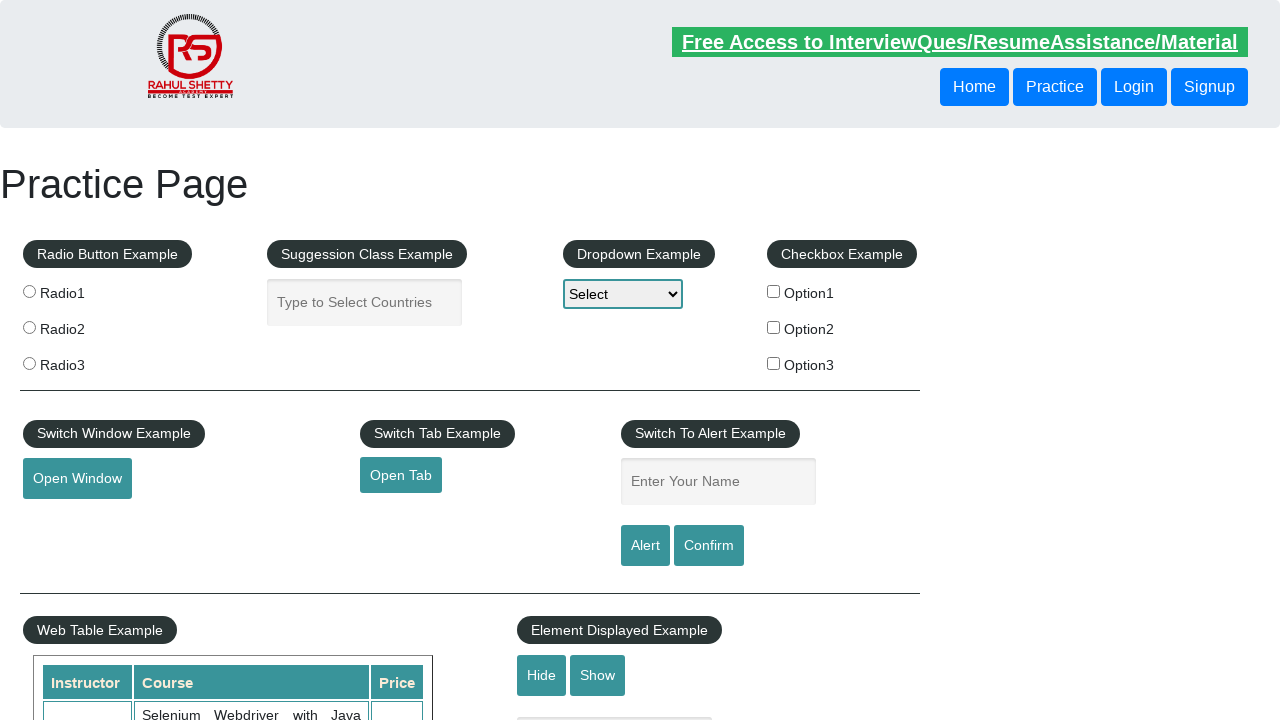

Clicked on the broken link at (473, 520) on a[href*='brokenlink']
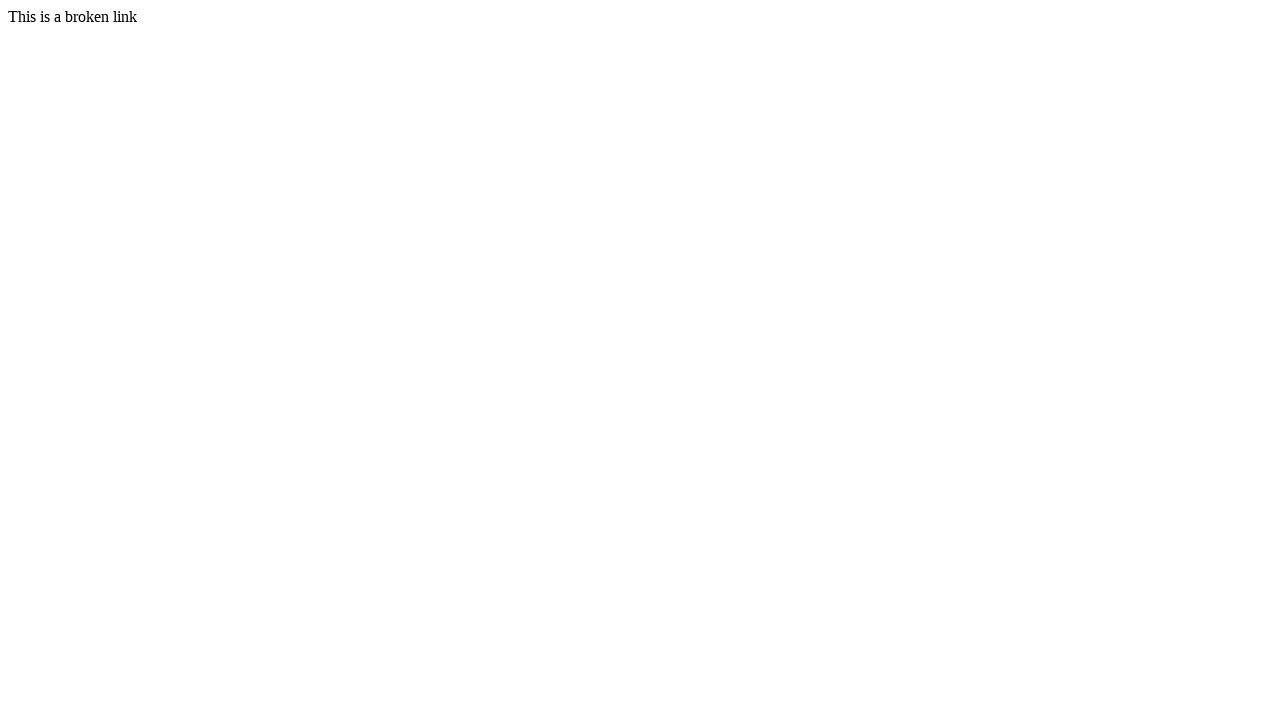

Page content loaded after clicking broken link
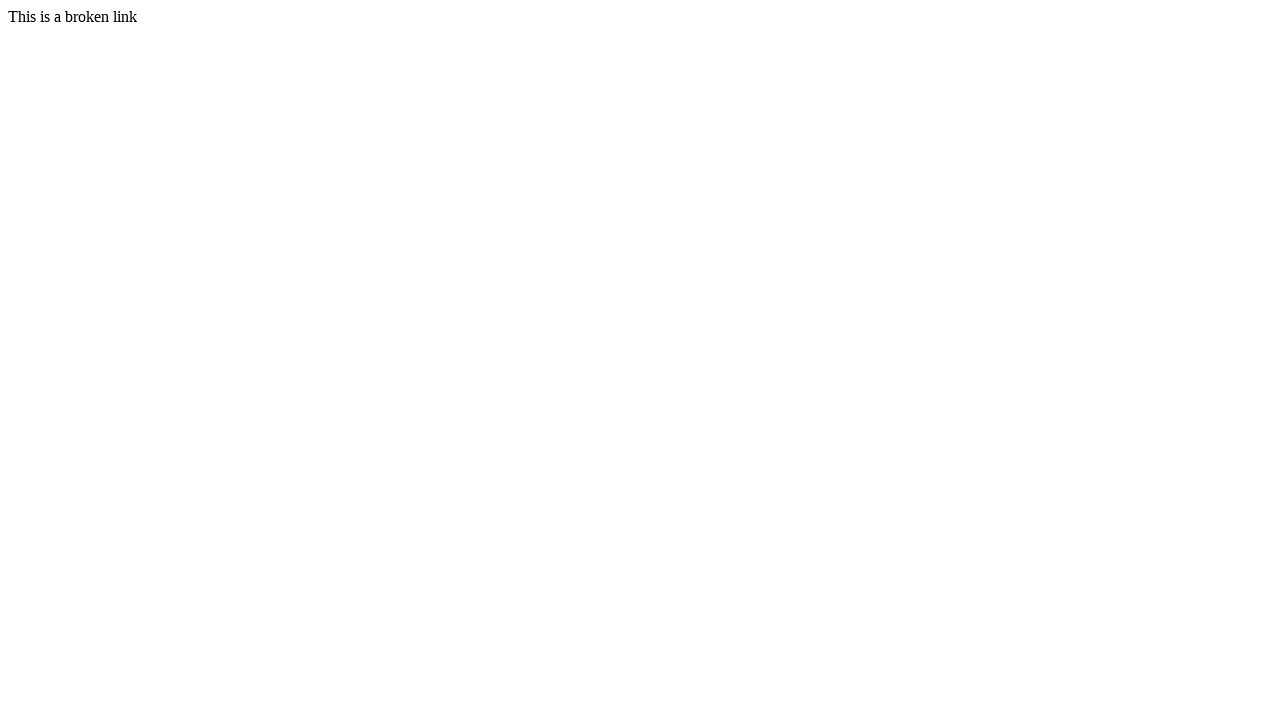

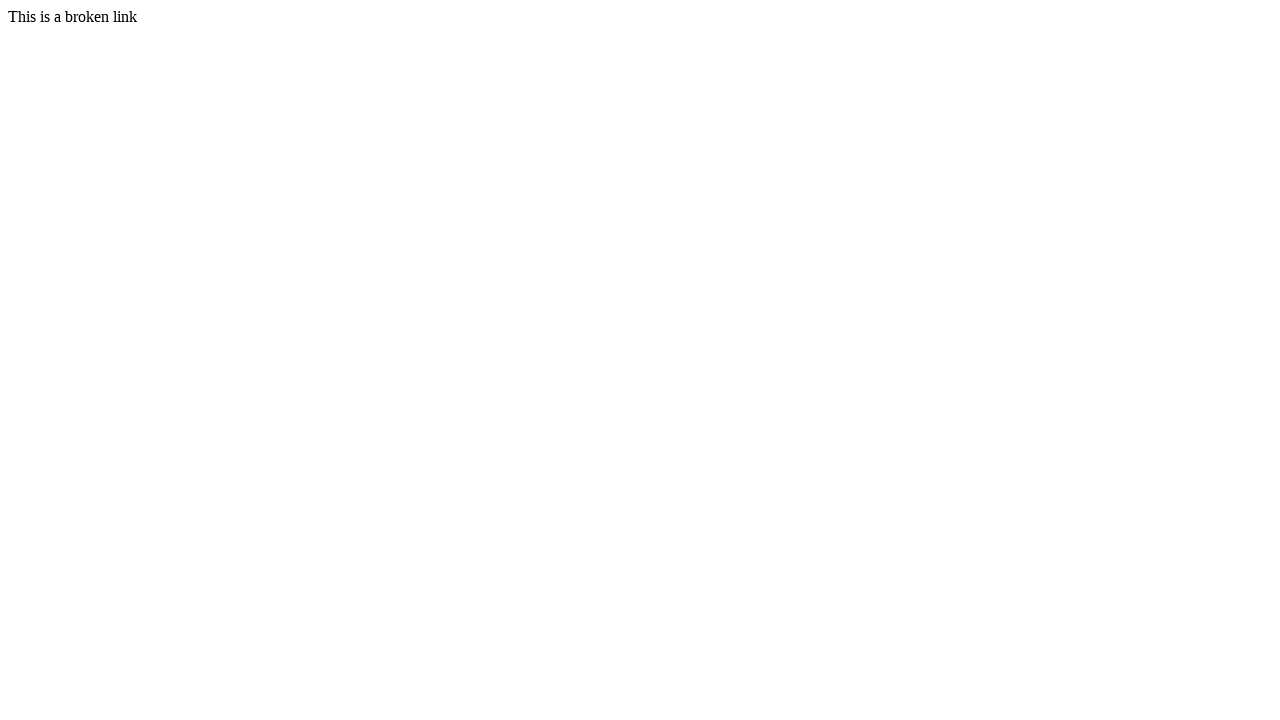